Tests completing a web form by filling out personal information fields including name, job title, radio button, checkbox, and dropdown selection, then submitting

Starting URL: https://formy-project.herokuapp.com/

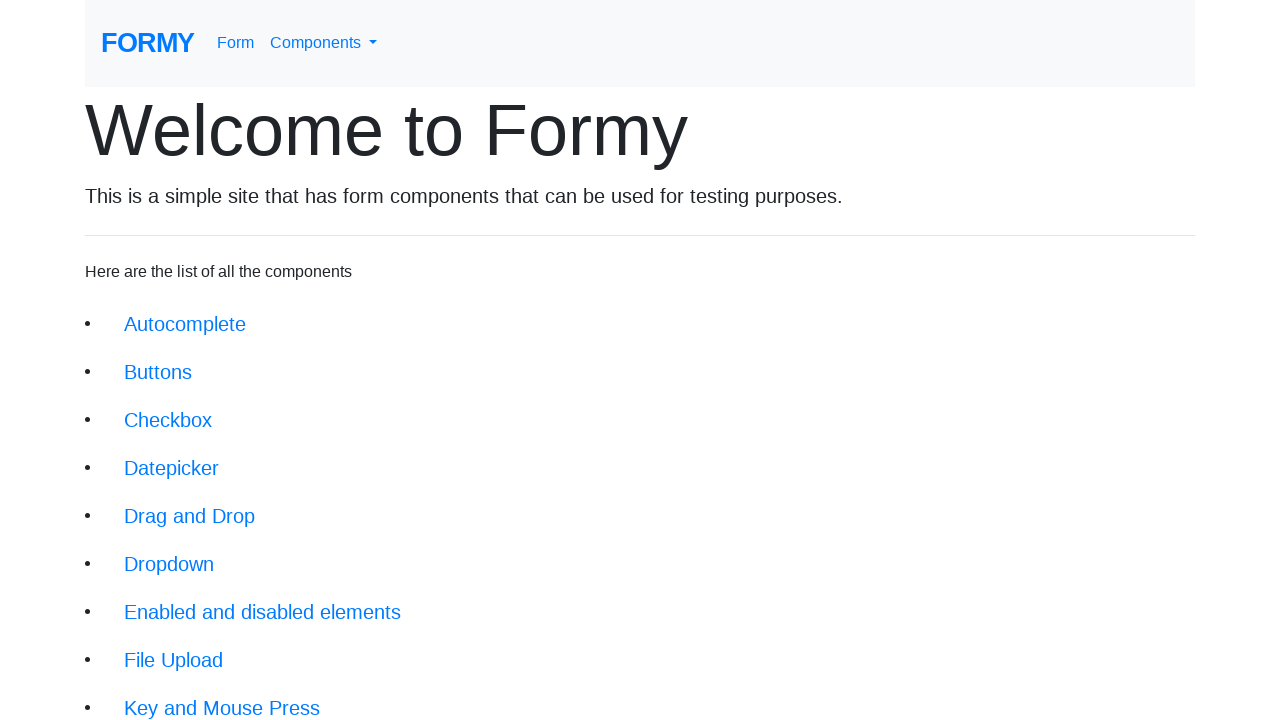

Clicked on form link to navigate to form page at (236, 43) on a[href='/form']
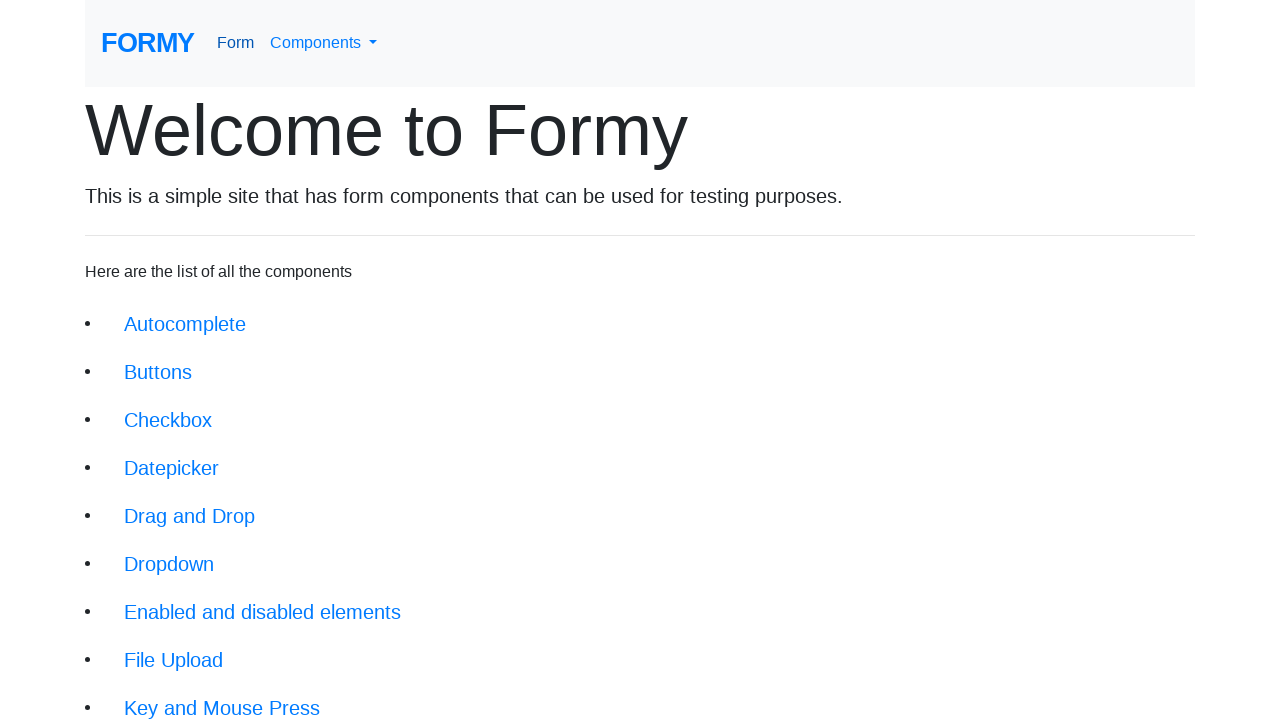

Filled first name field with 'John' on #first-name
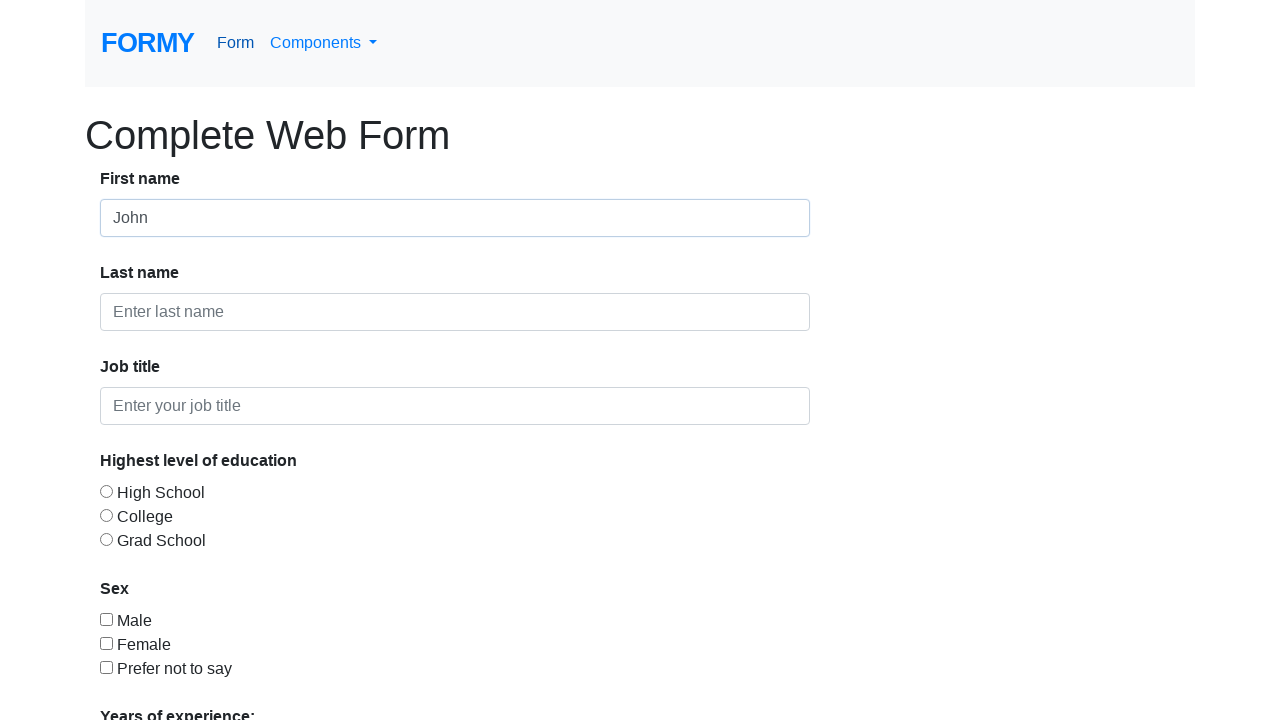

Filled last name field with 'Doe' on #last-name
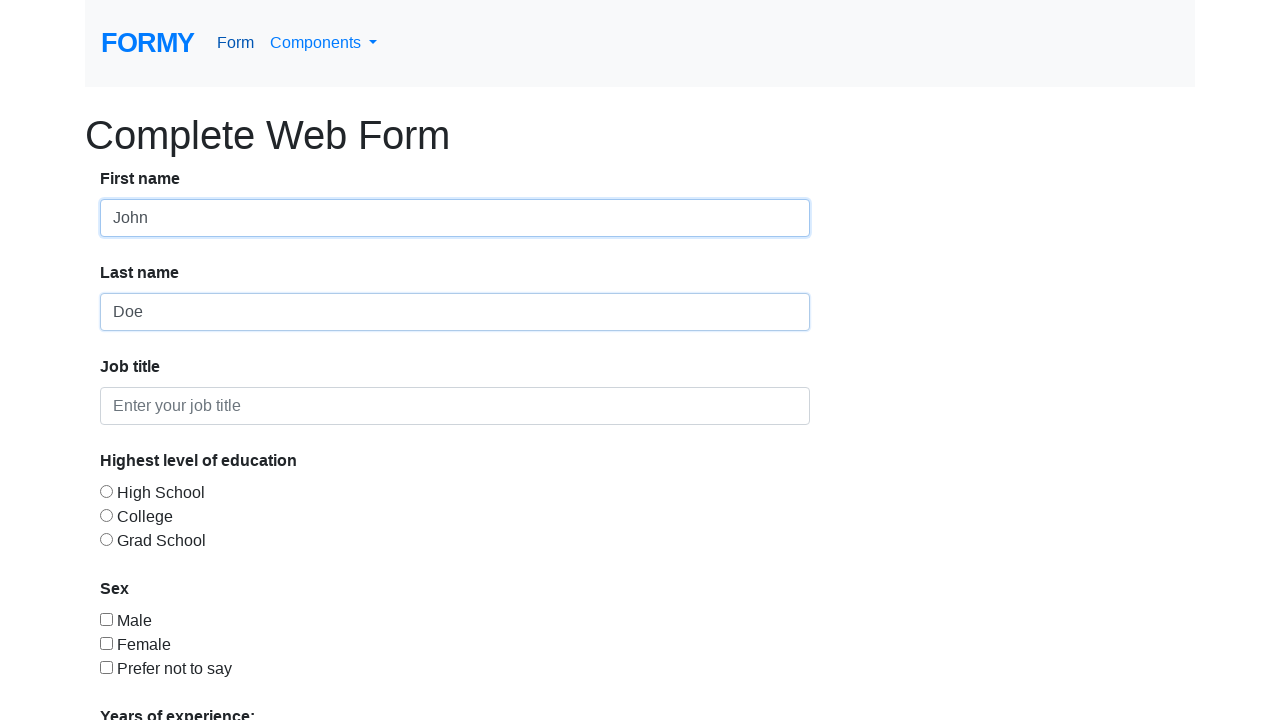

Filled job title field with 'Unemployed' on #job-title
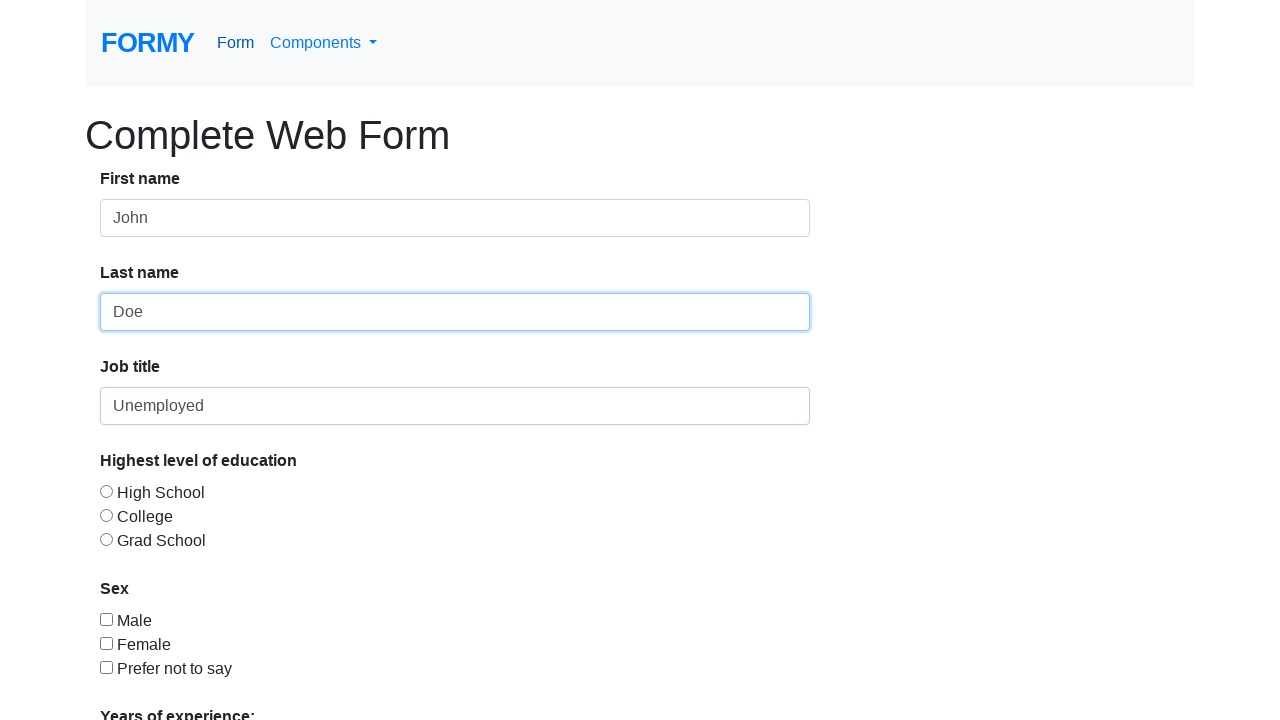

Clicked radio button option 3 at (106, 539) on #radio-button-3
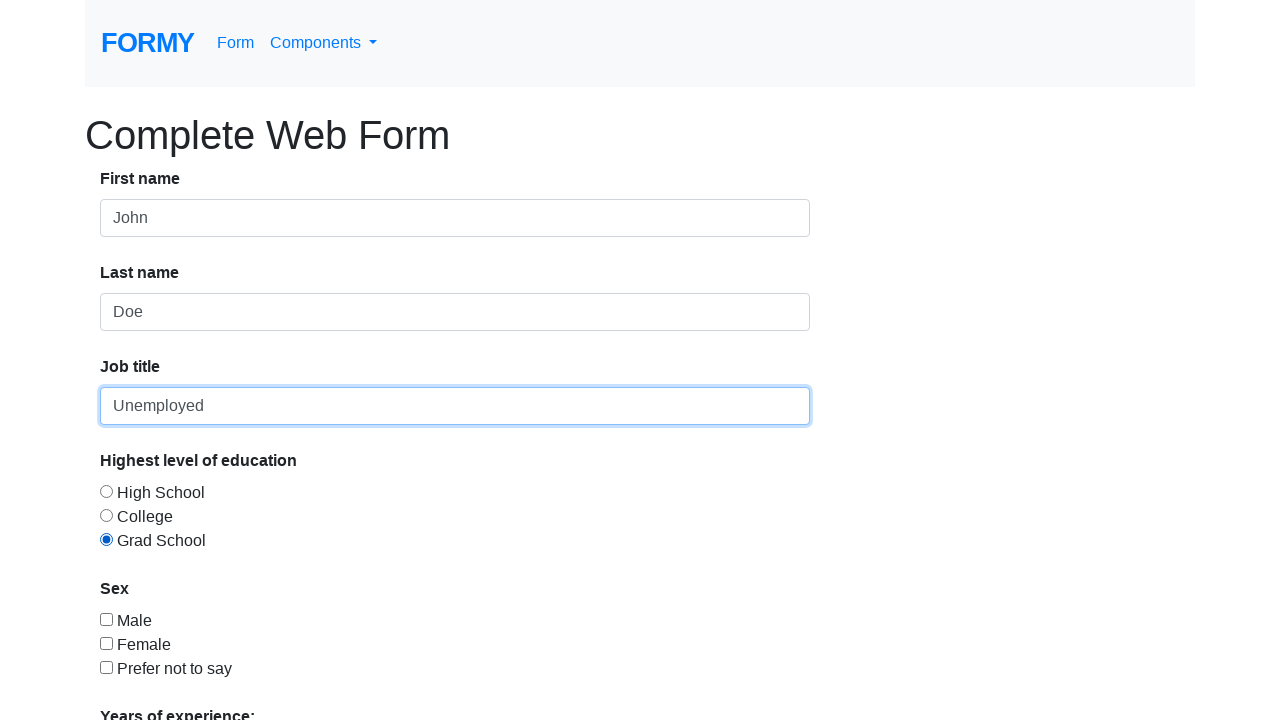

Clicked checkbox option 3 at (106, 667) on #checkbox-3
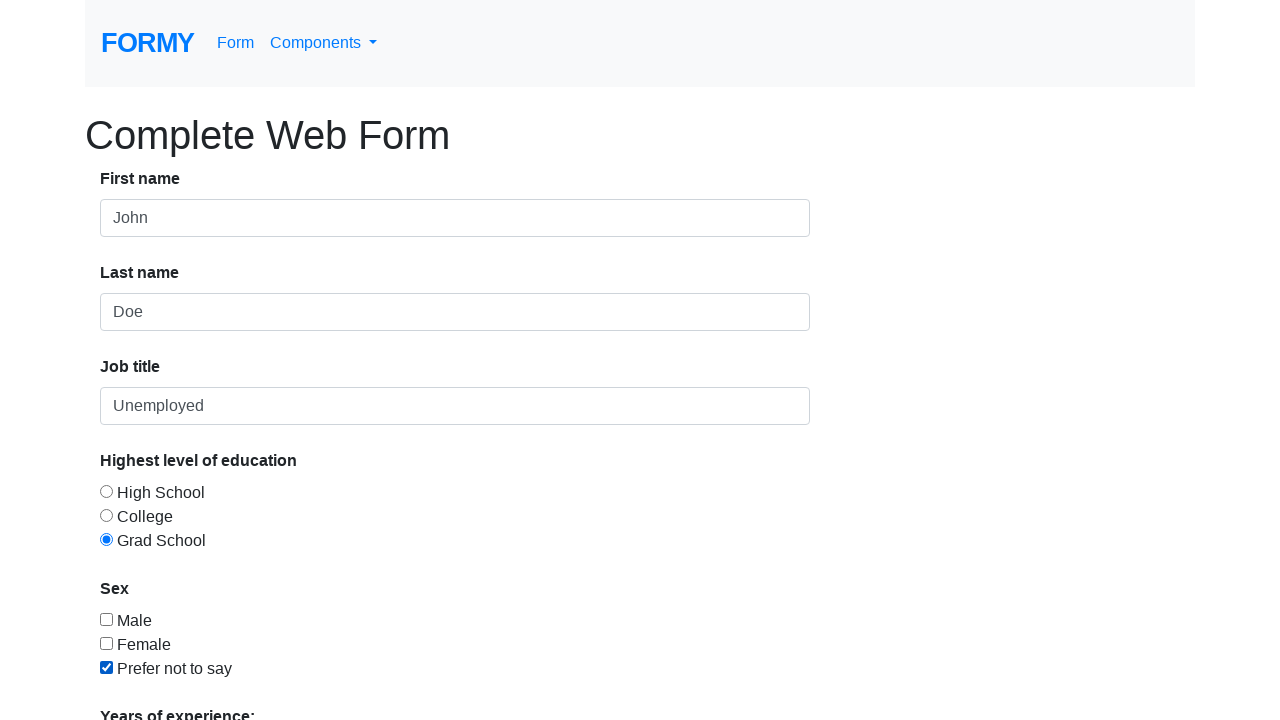

Selected option 1 from dropdown menu on #select-menu
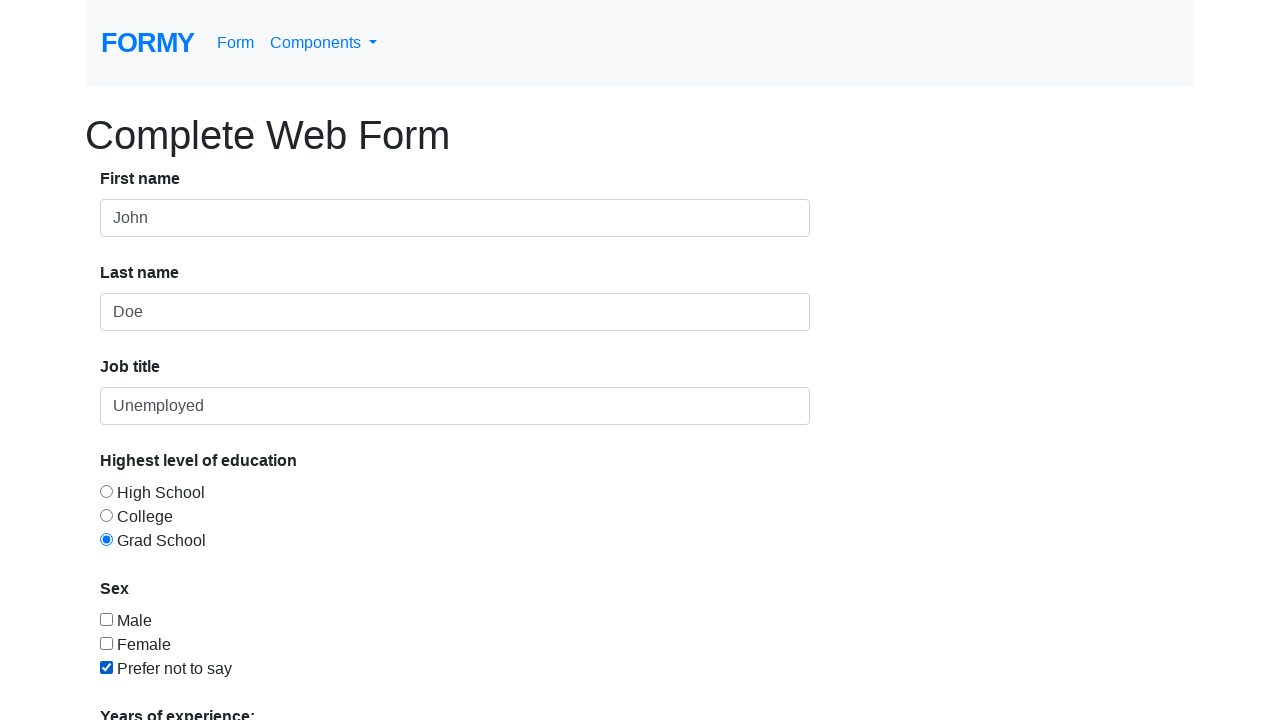

Clicked submit button to navigate to thanks page at (148, 680) on a[href='/thanks']
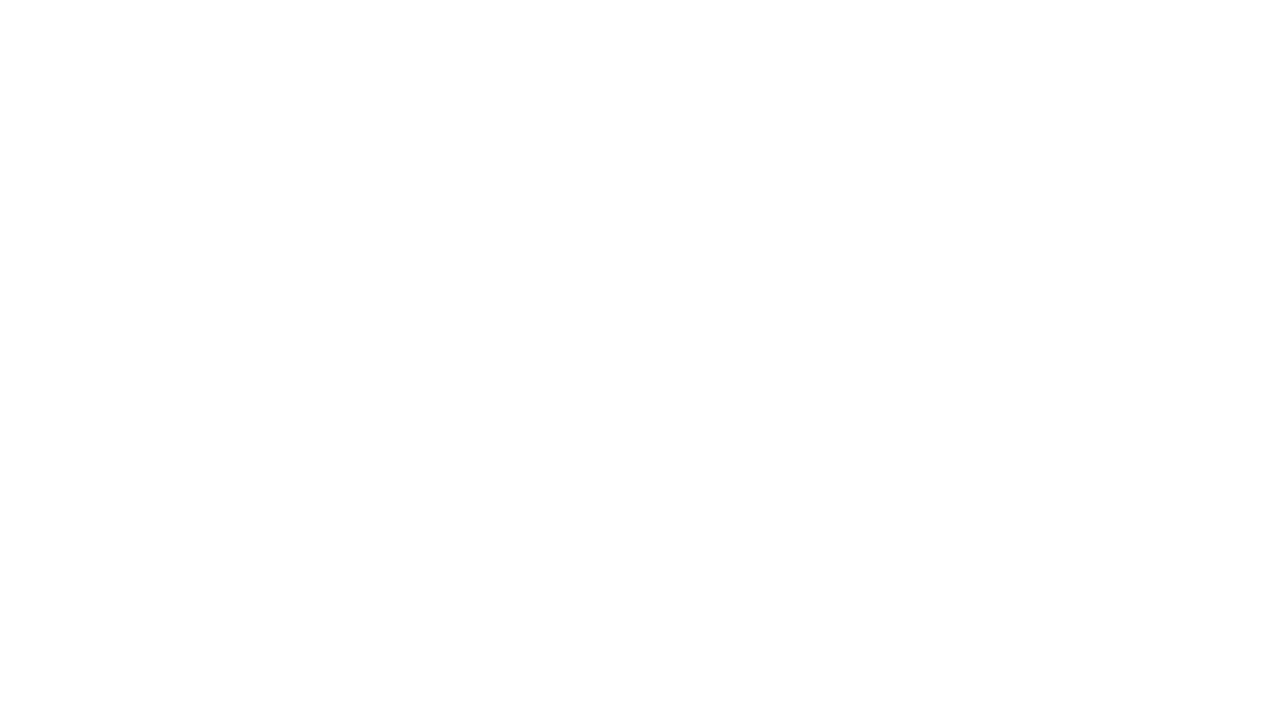

Success alert message displayed confirming form submission
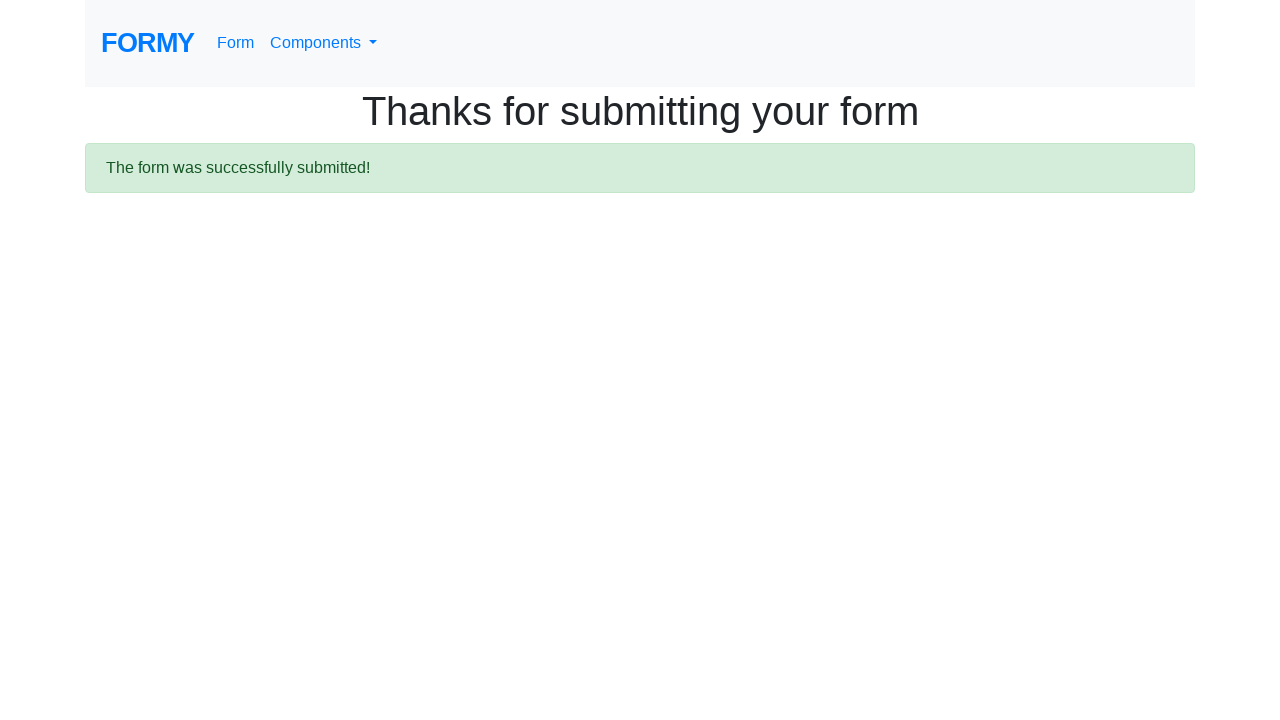

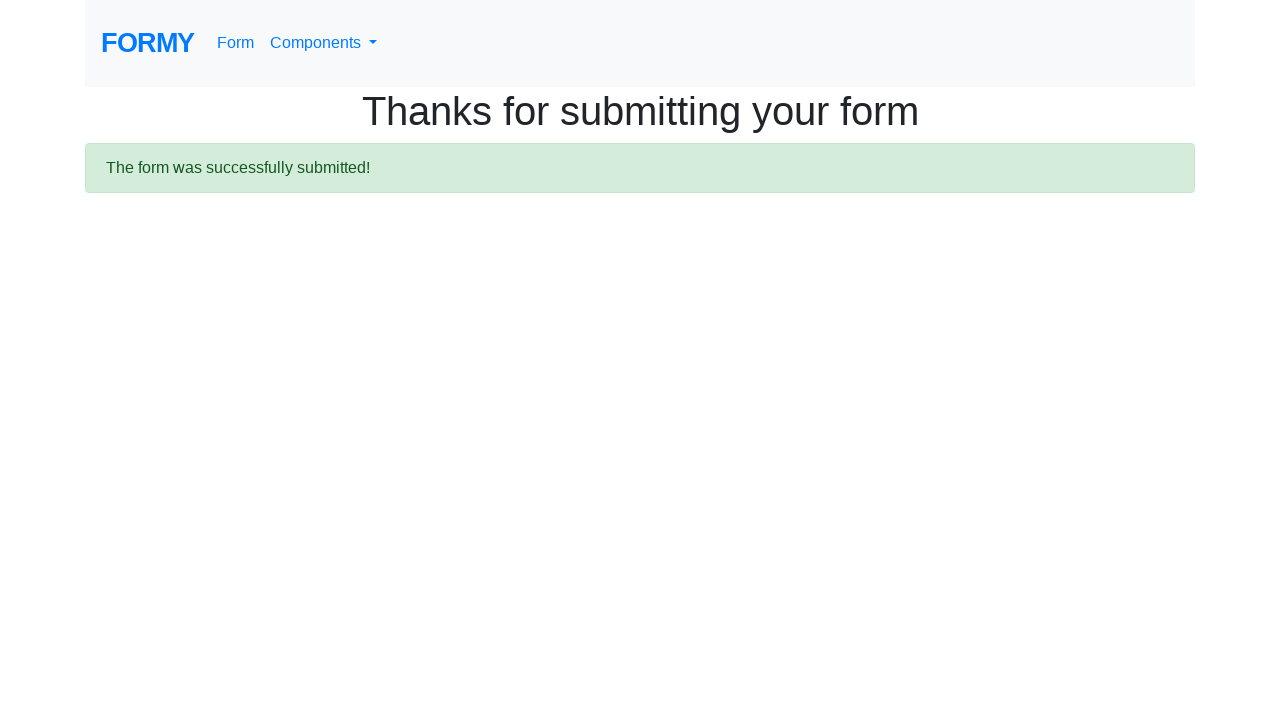